Tests navigation between different product categories (phones, laptops, monitors) and verifies that correct products are displayed for each category

Starting URL: https://www.demoblaze.com/index.html

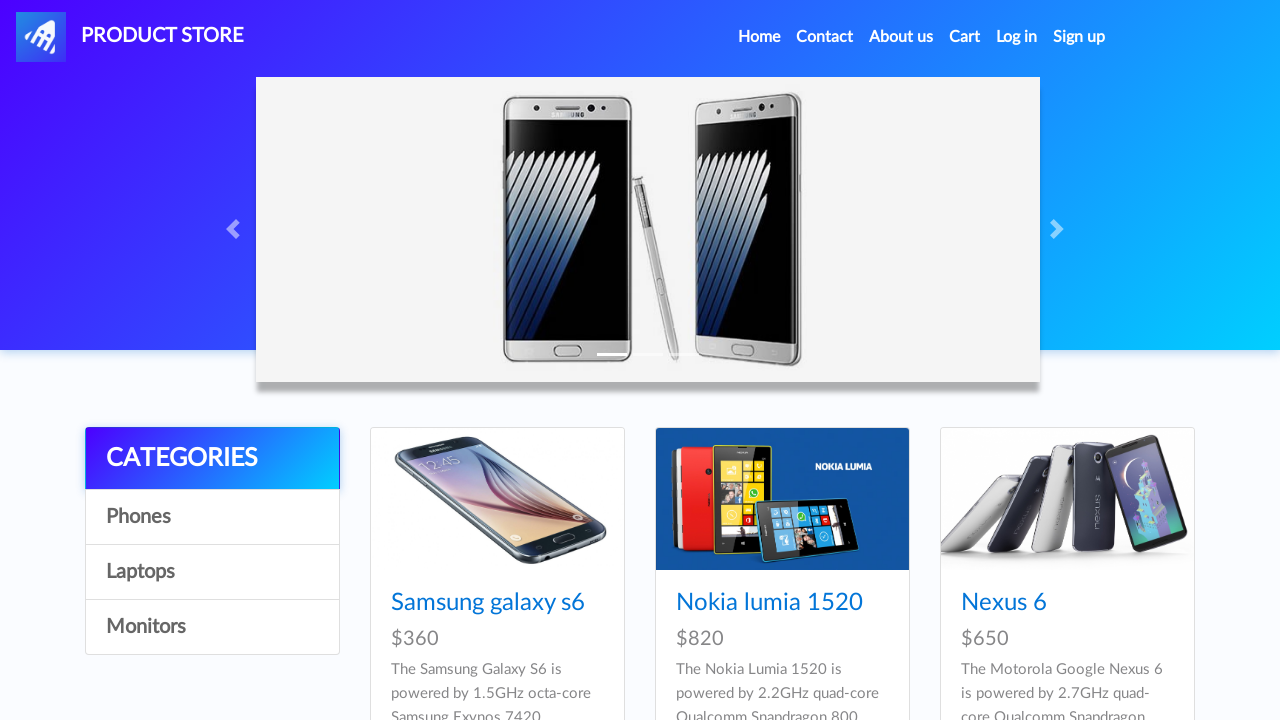

Clicked on Phones category at (212, 517) on //a[@onclick="byCat('phone')"]
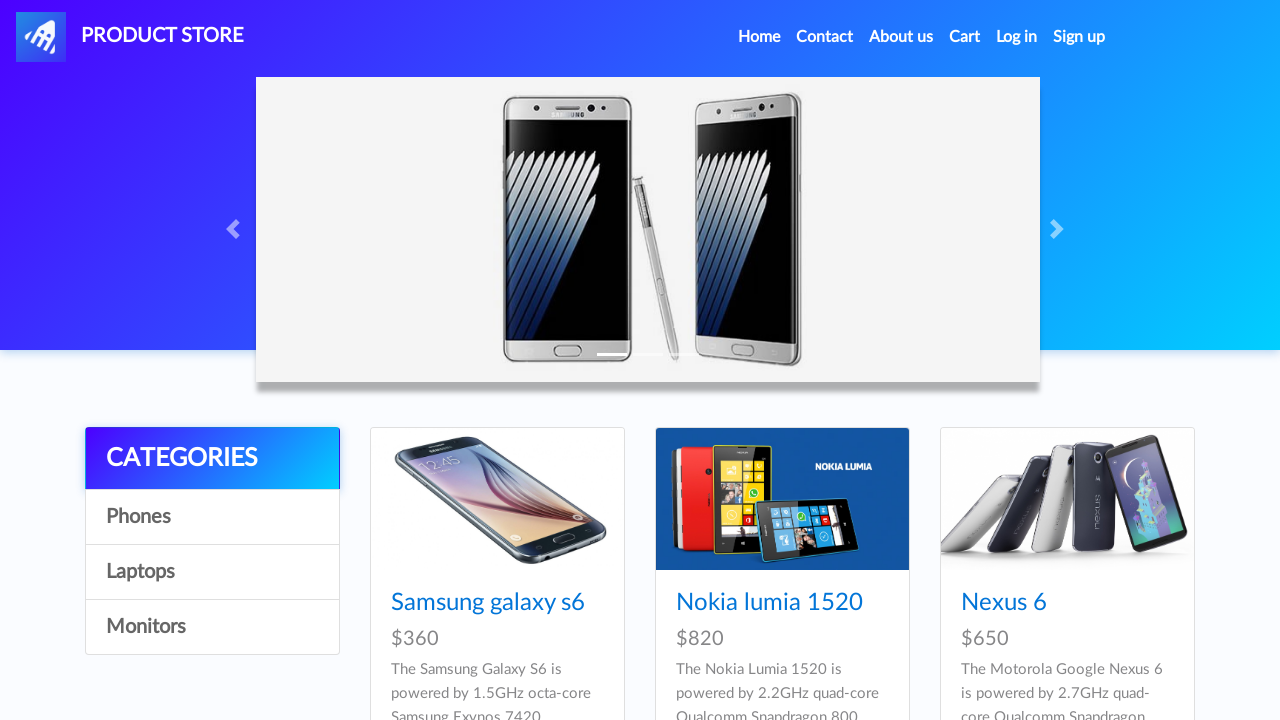

Waited 1000ms for Phones category to load
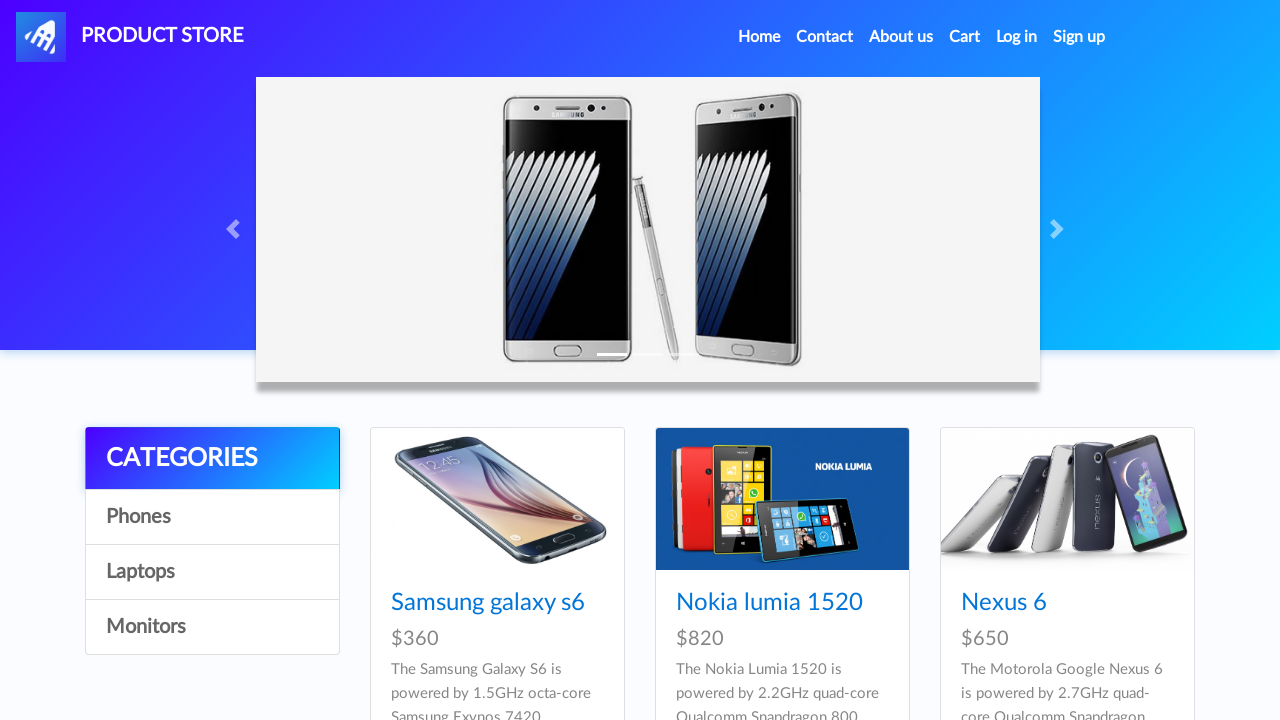

Verified that phone products are visible
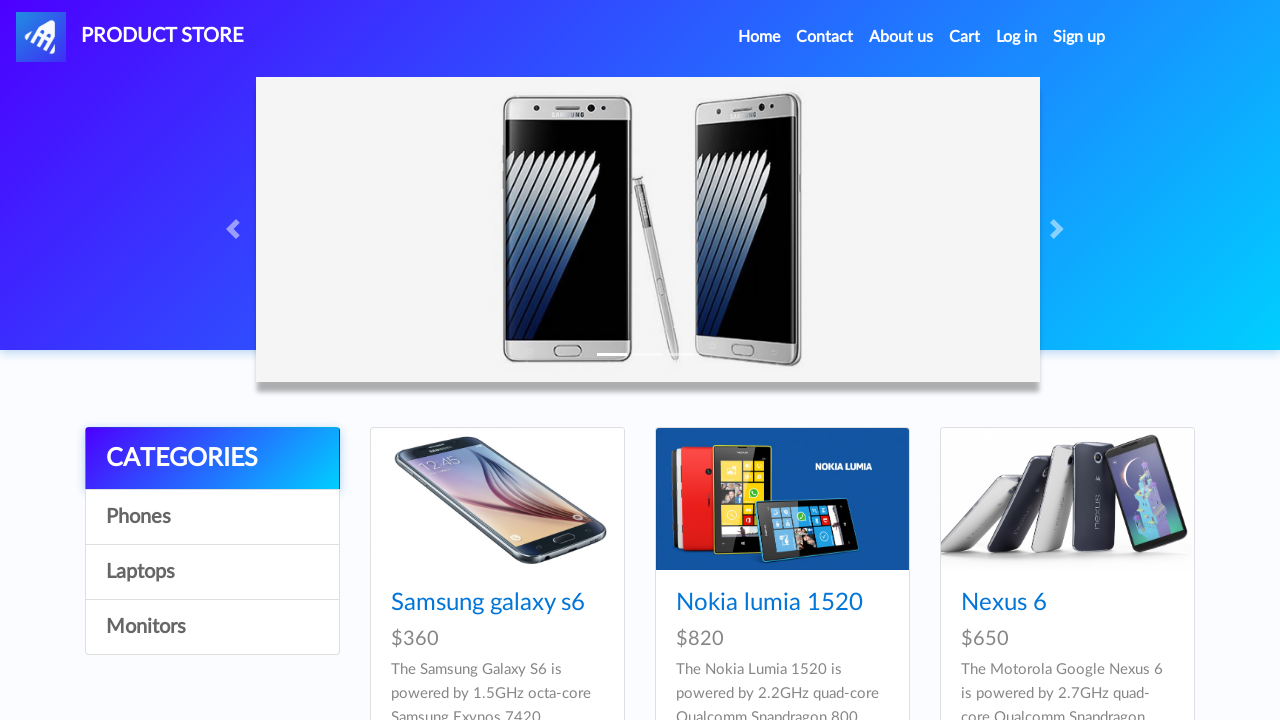

Verified that laptop products are not visible in Phones category
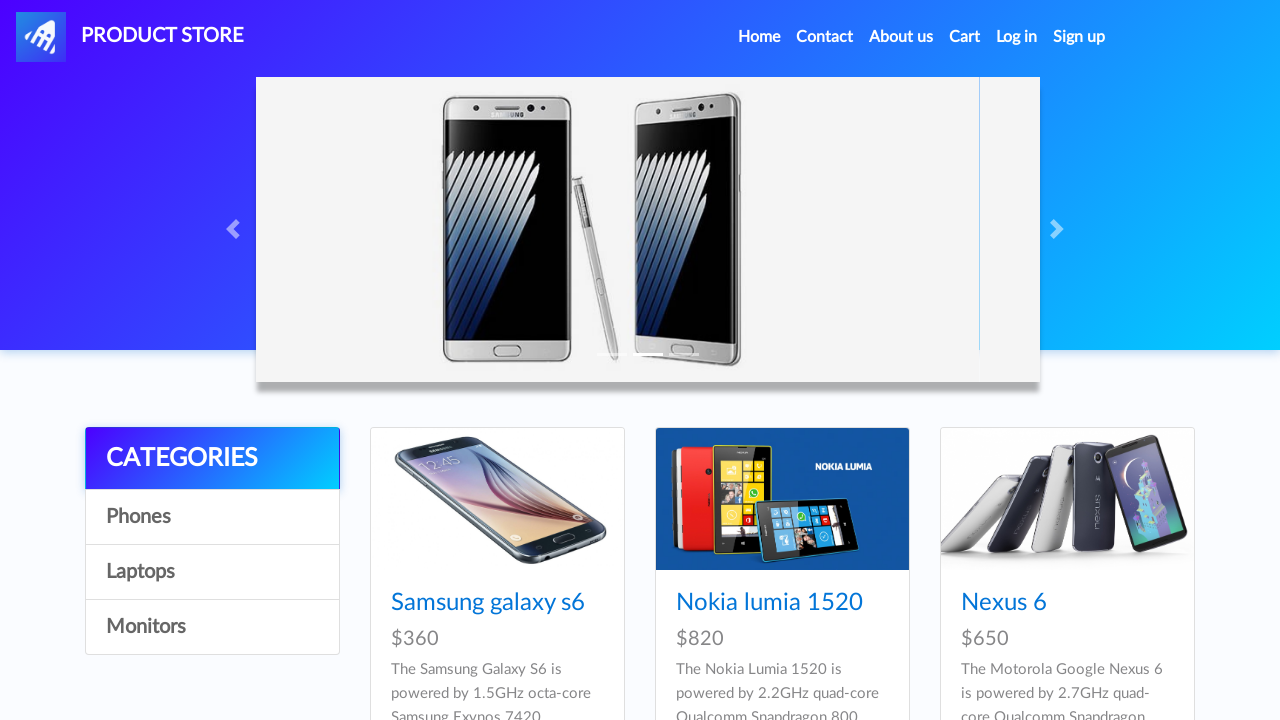

Verified that monitor products are not visible in Phones category
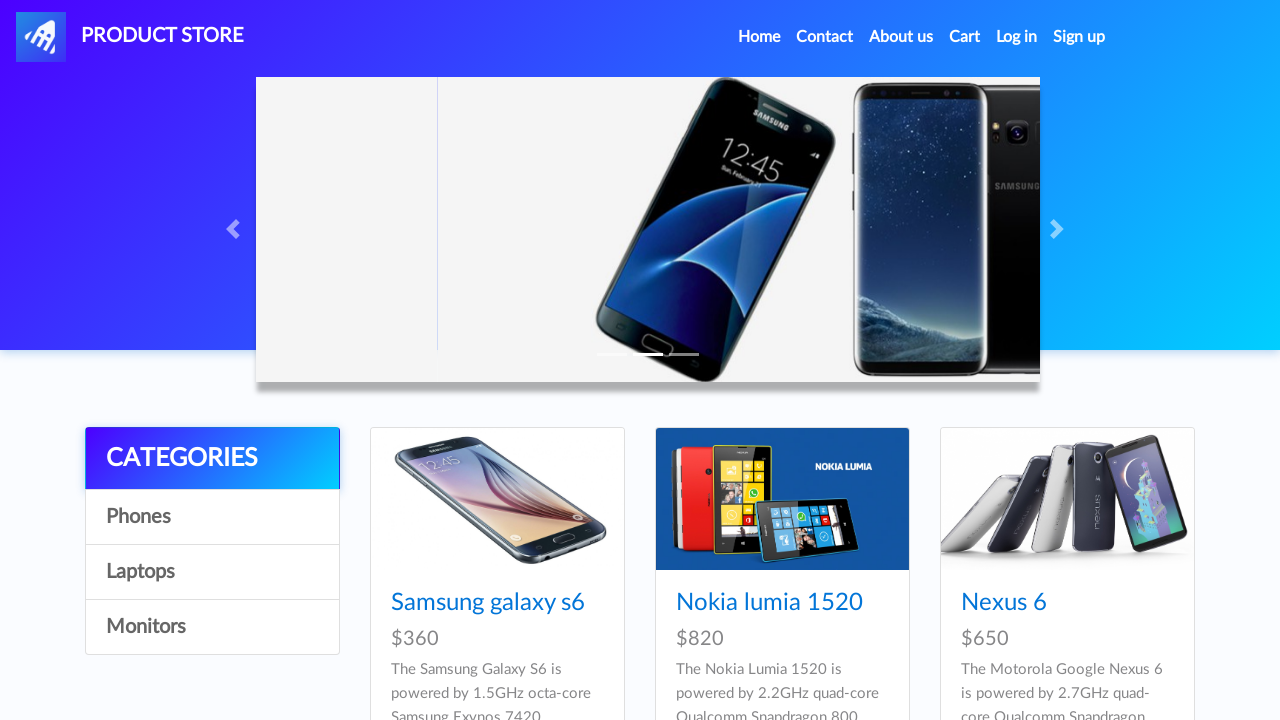

Clicked on Laptops category at (212, 572) on //a[@onclick="byCat('notebook')"]
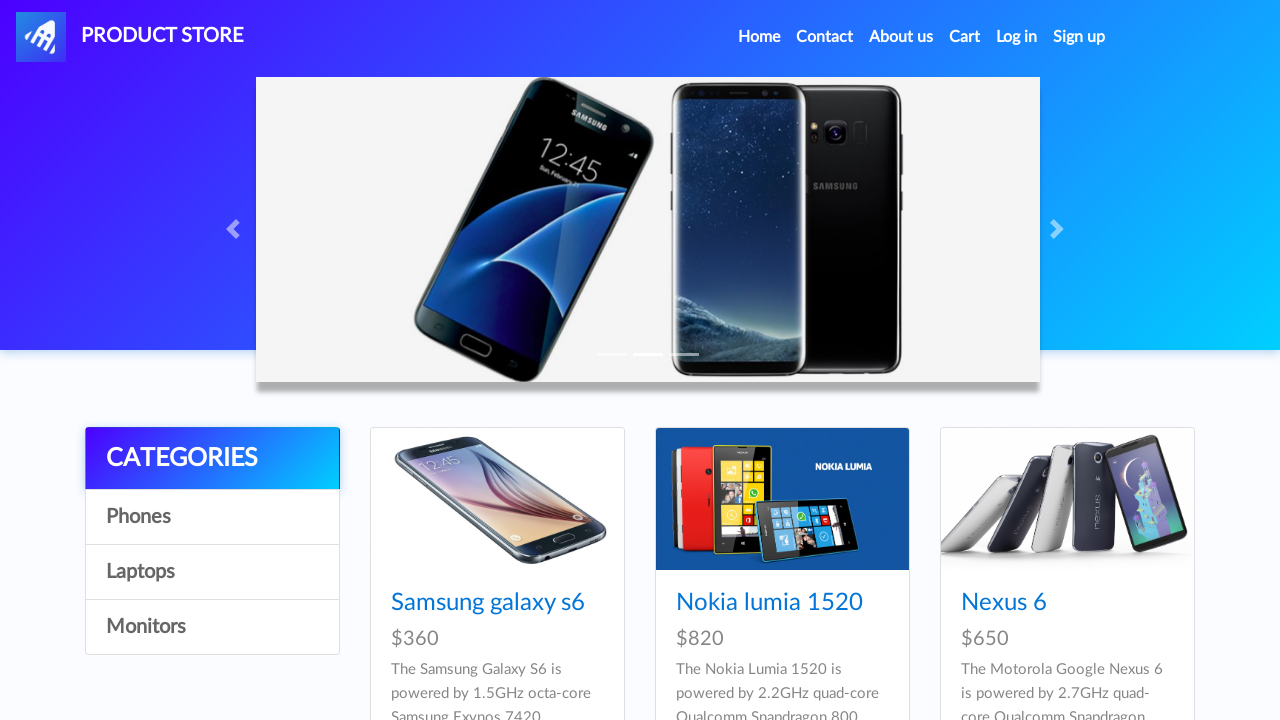

Waited 1000ms for Laptops category to load
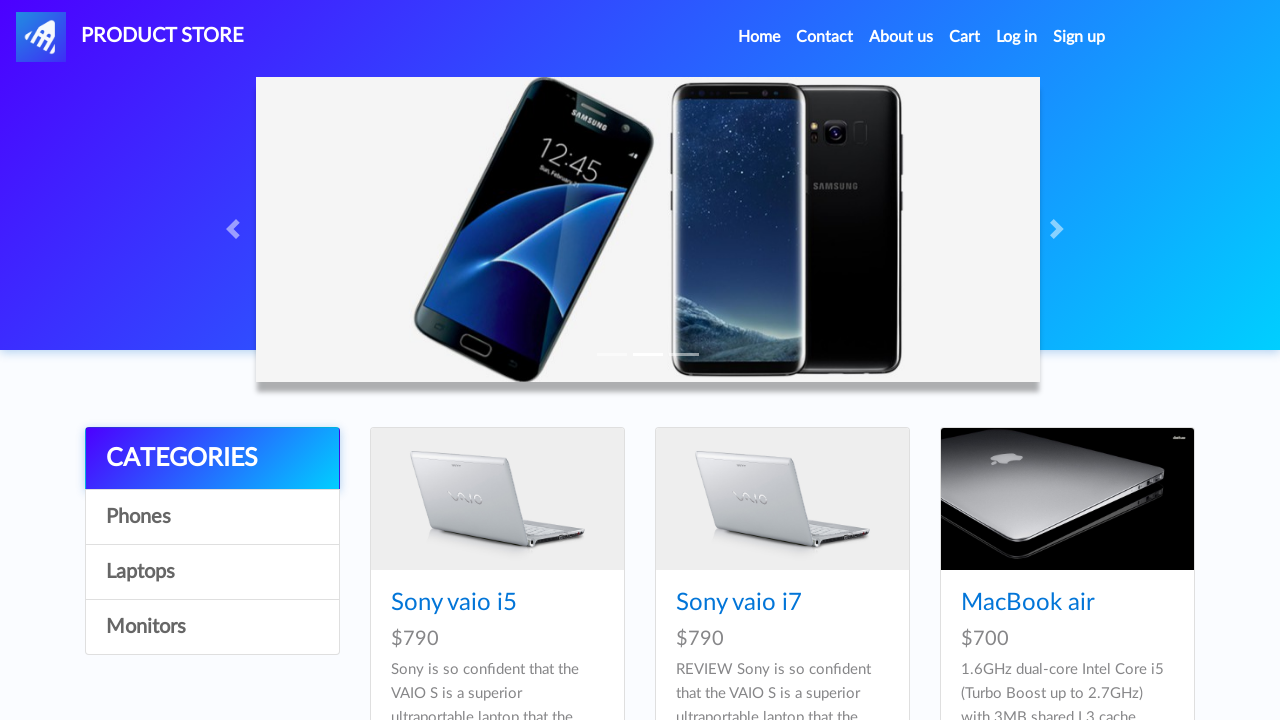

Verified that phone products are not visible in Laptops category
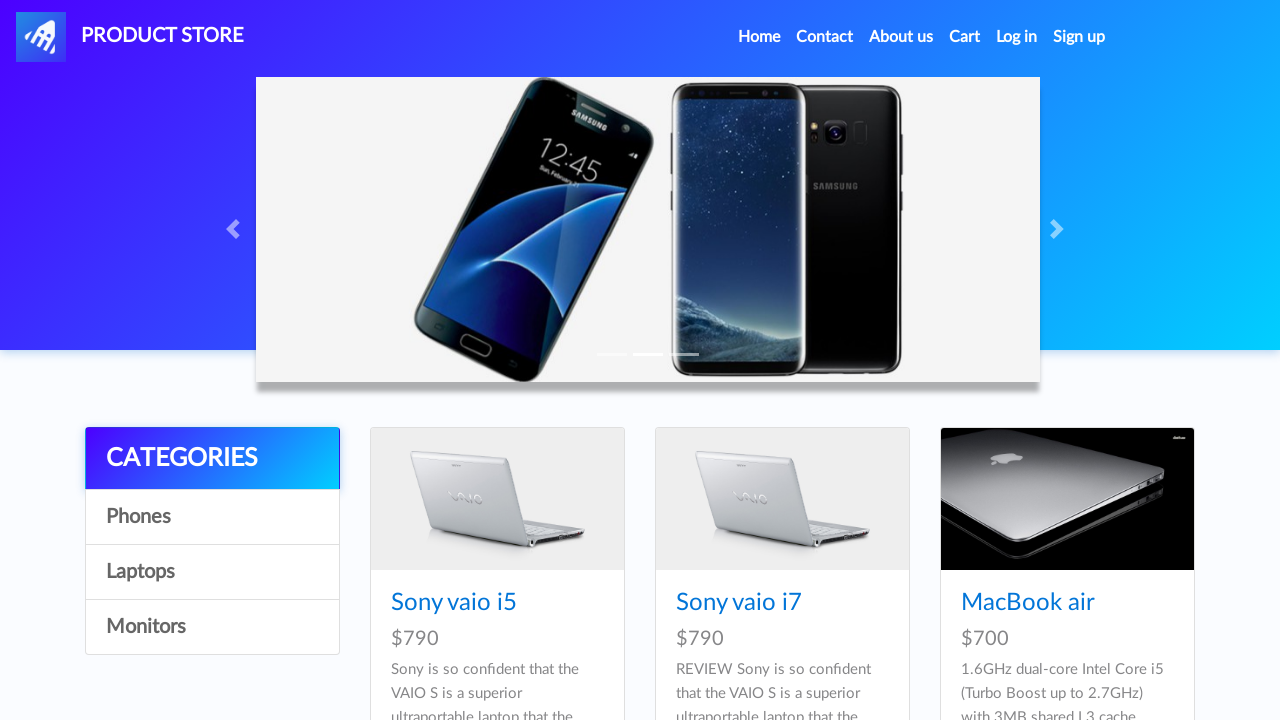

Verified that laptop products are visible
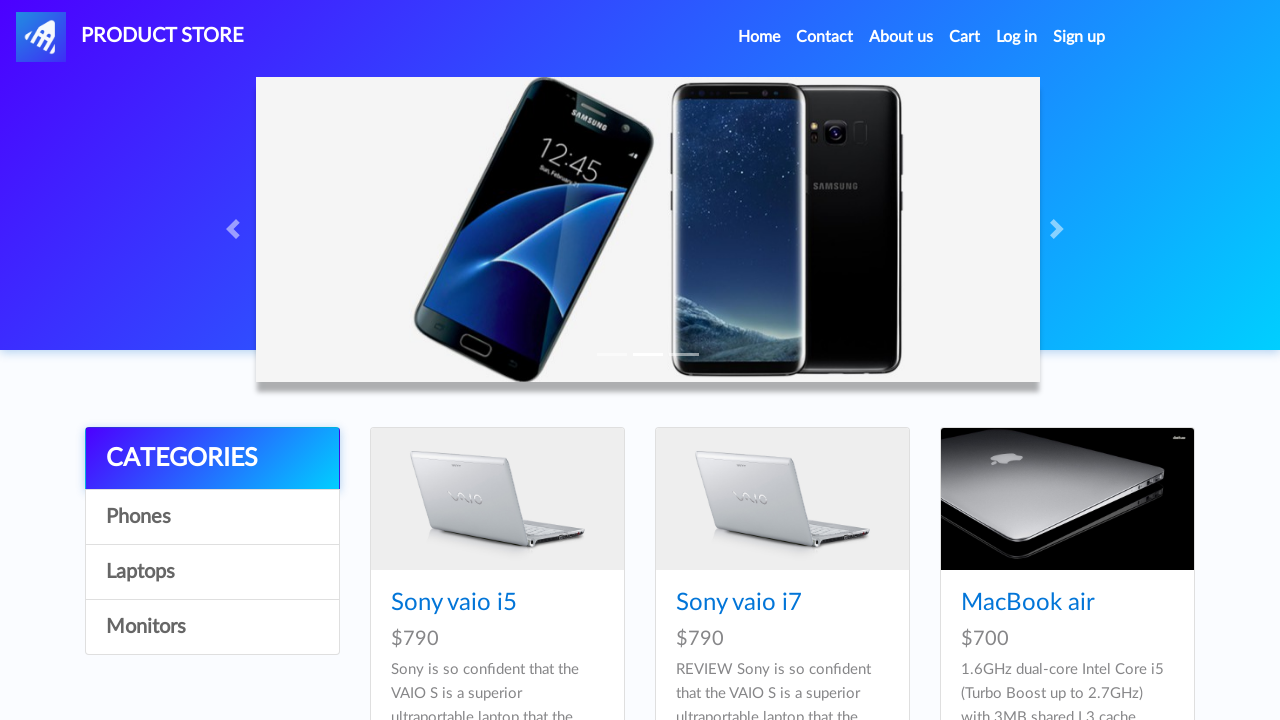

Verified that monitor products are not visible in Laptops category
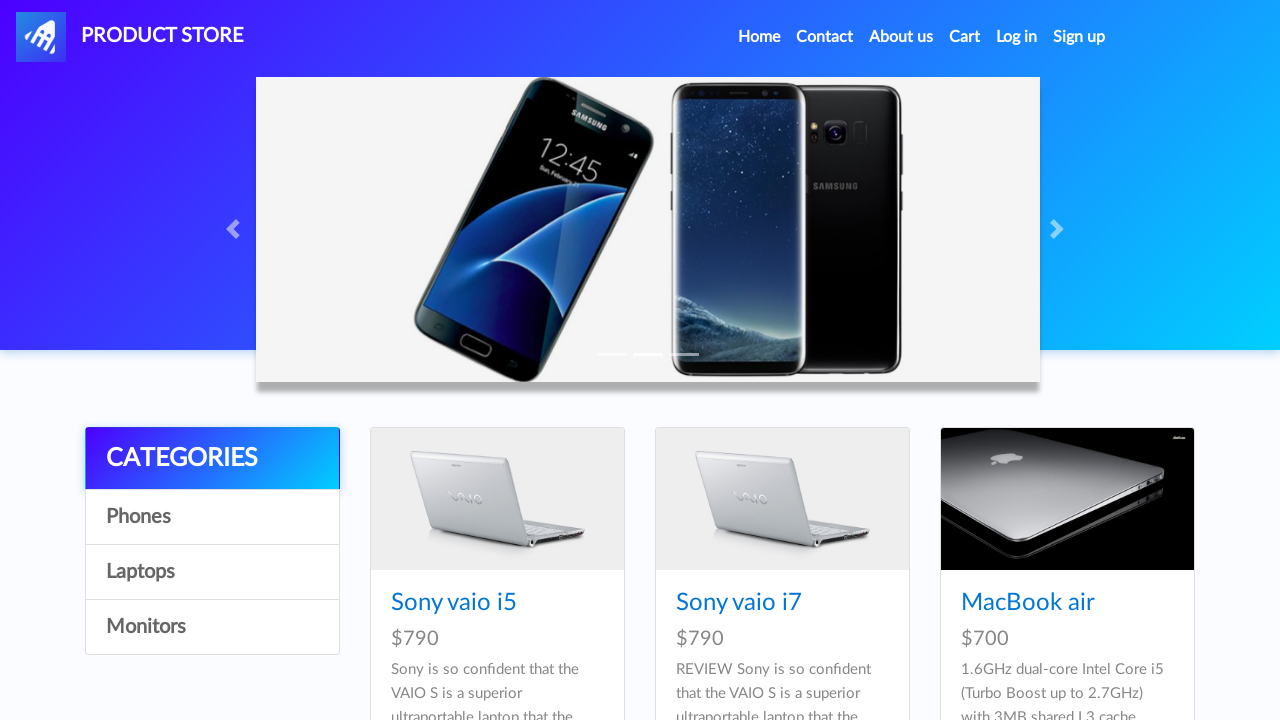

Clicked on Monitors category at (212, 627) on //a[@onclick="byCat('monitor')"]
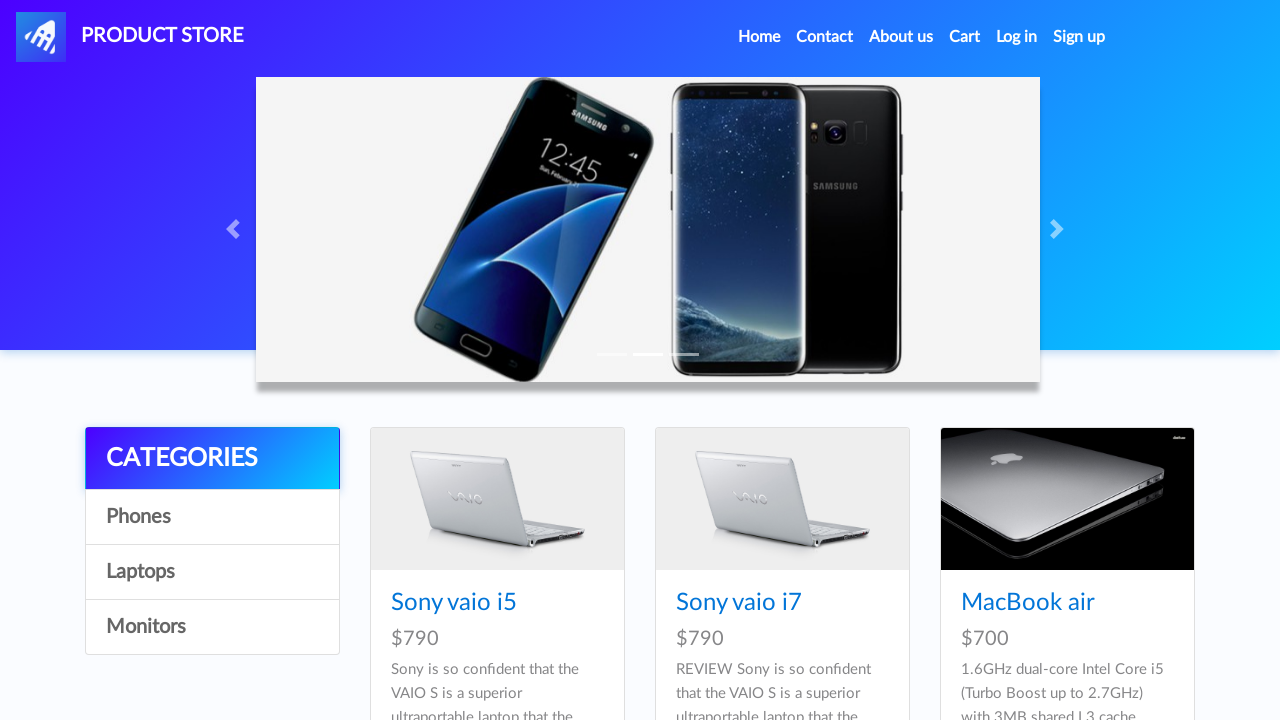

Waited 1000ms for Monitors category to load
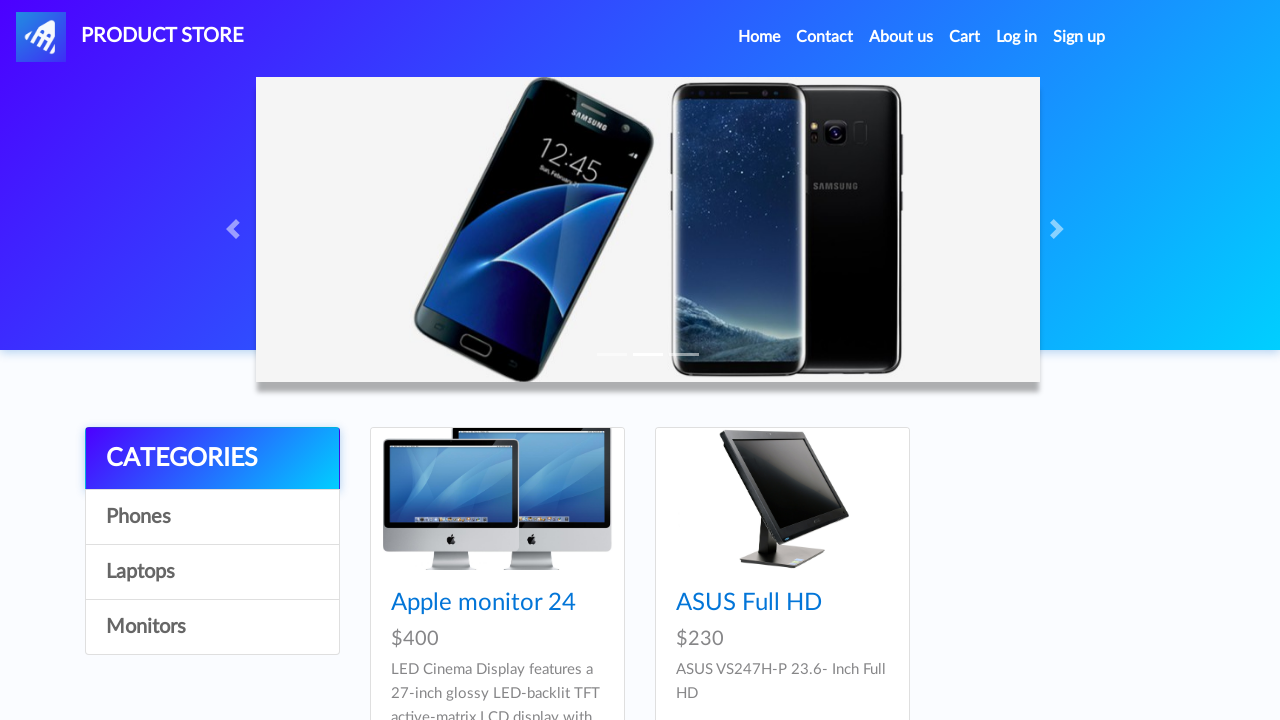

Verified that phone products are not visible in Monitors category
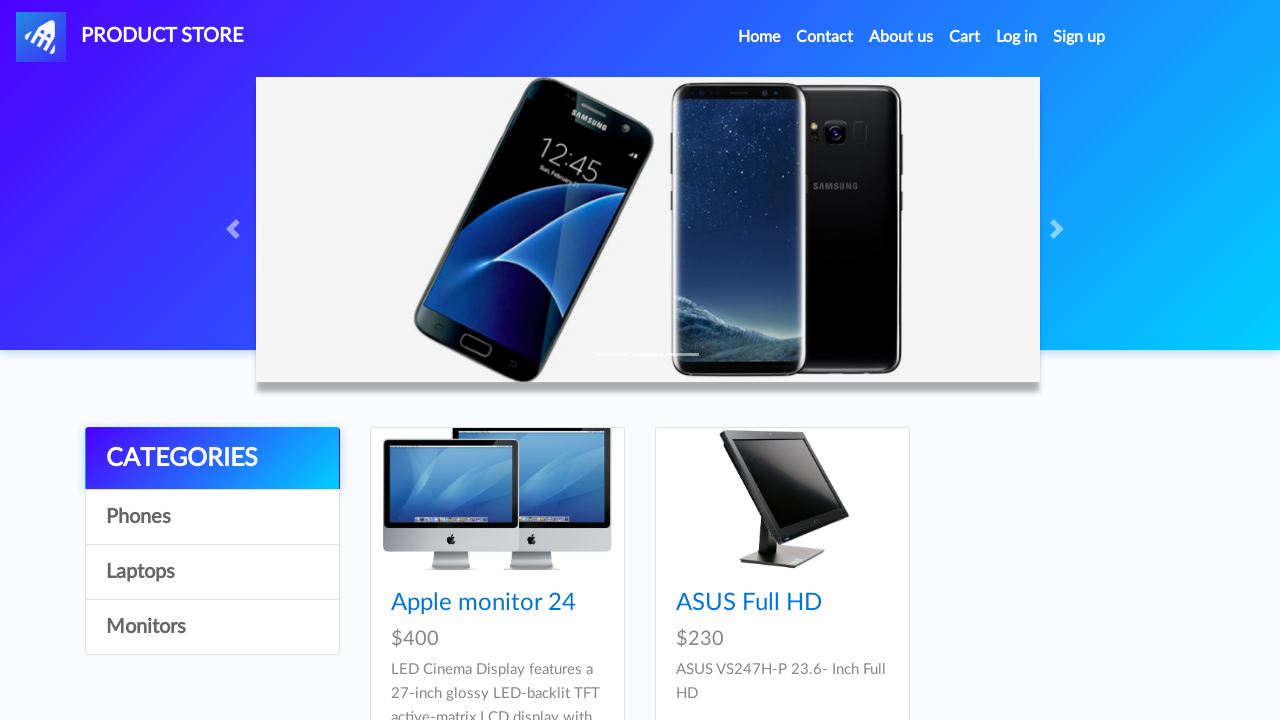

Verified that laptop products are not visible in Monitors category
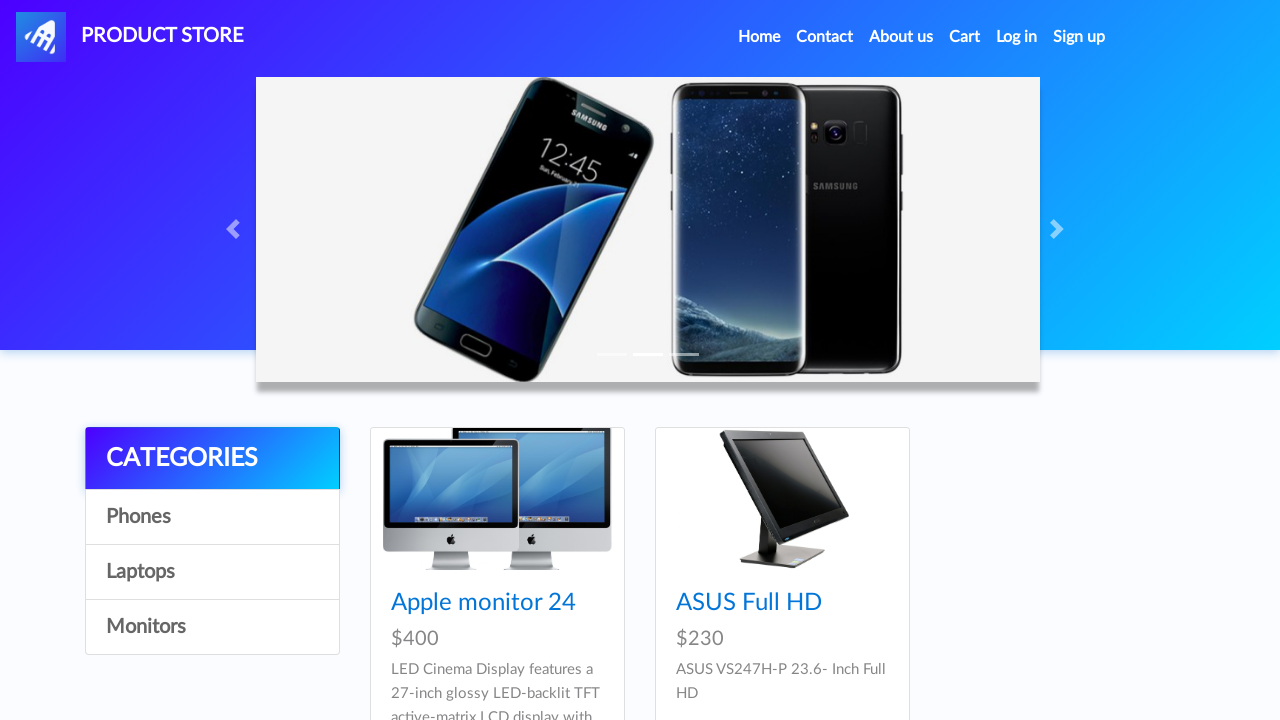

Verified that monitor products are visible
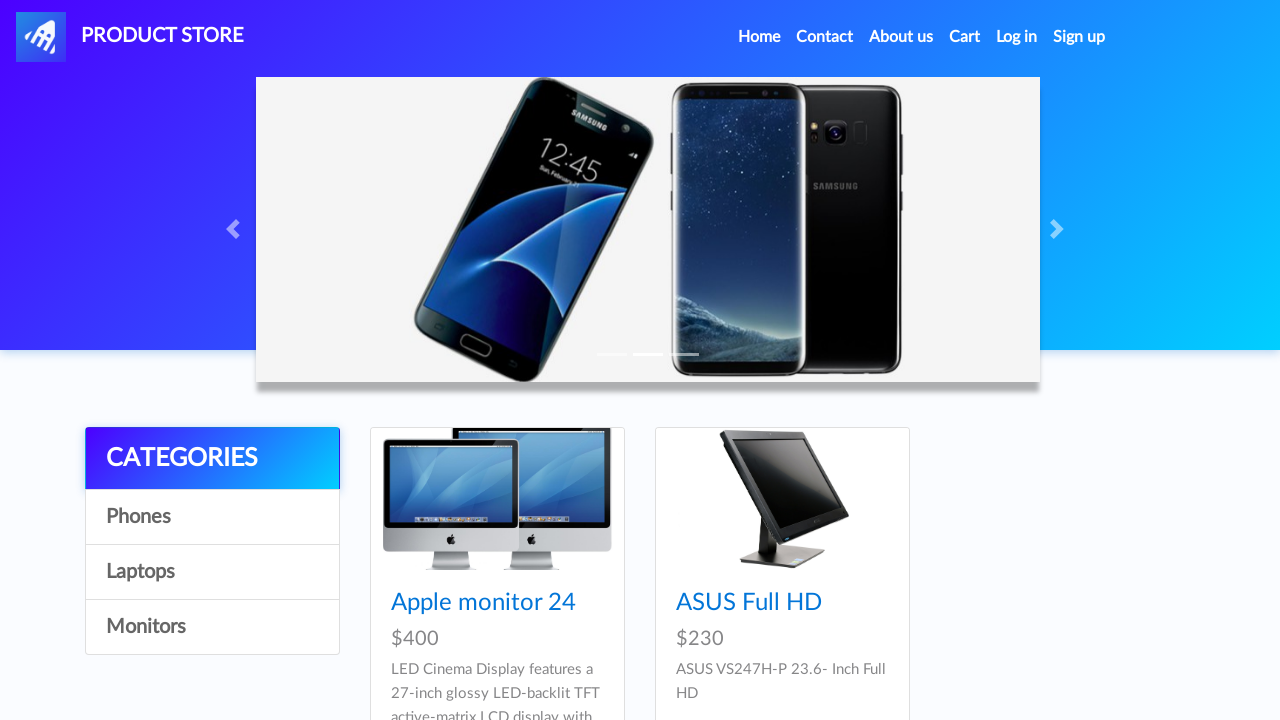

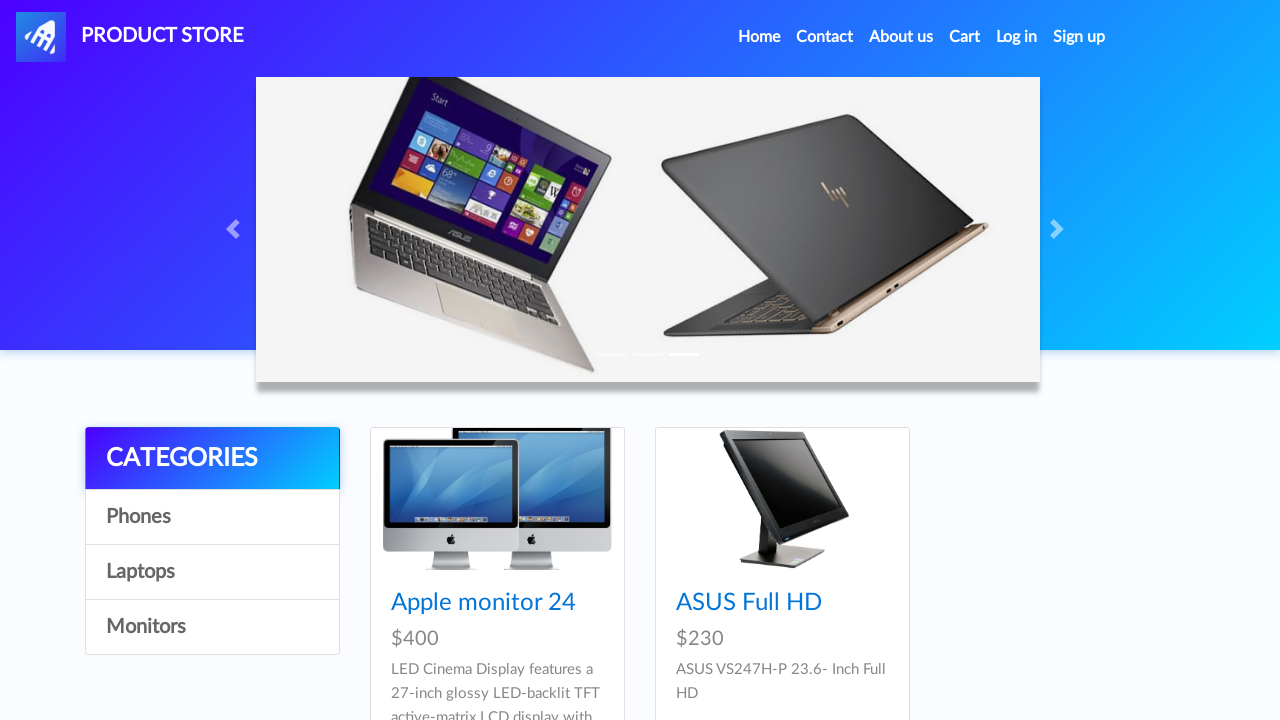